Tests browser navigation by visiting two different websites and using back/forward browser navigation controls

Starting URL: http://www.demo.guru99.com/test/newtours/

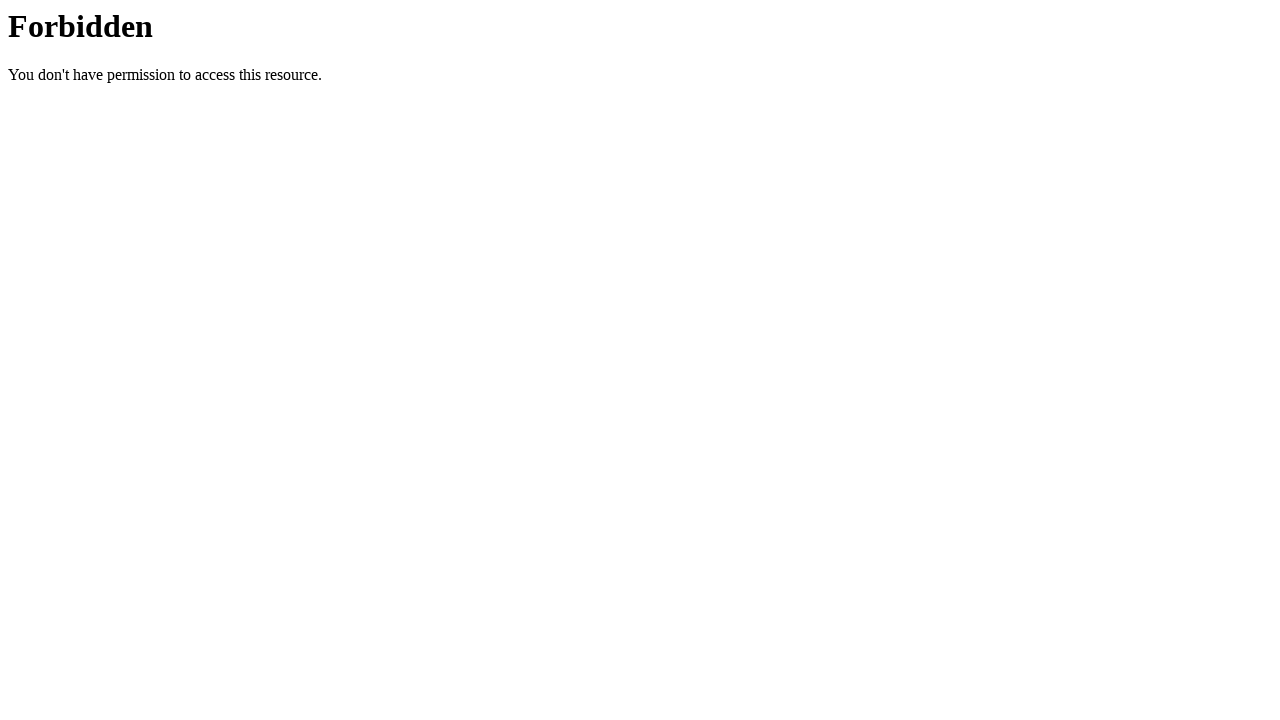

Navigated to second website (http://www.pavantestingtools.com/)
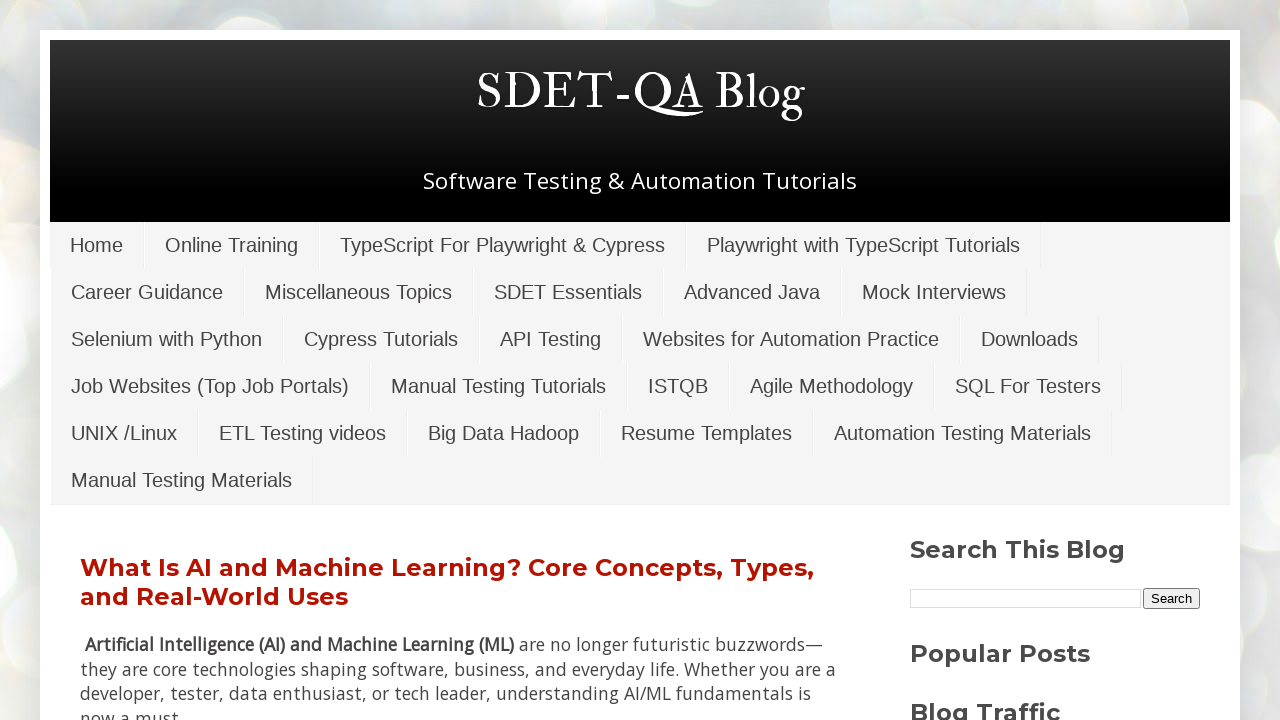

Navigated back one page to the first website (http://www.demo.guru99.com/test/newtours/)
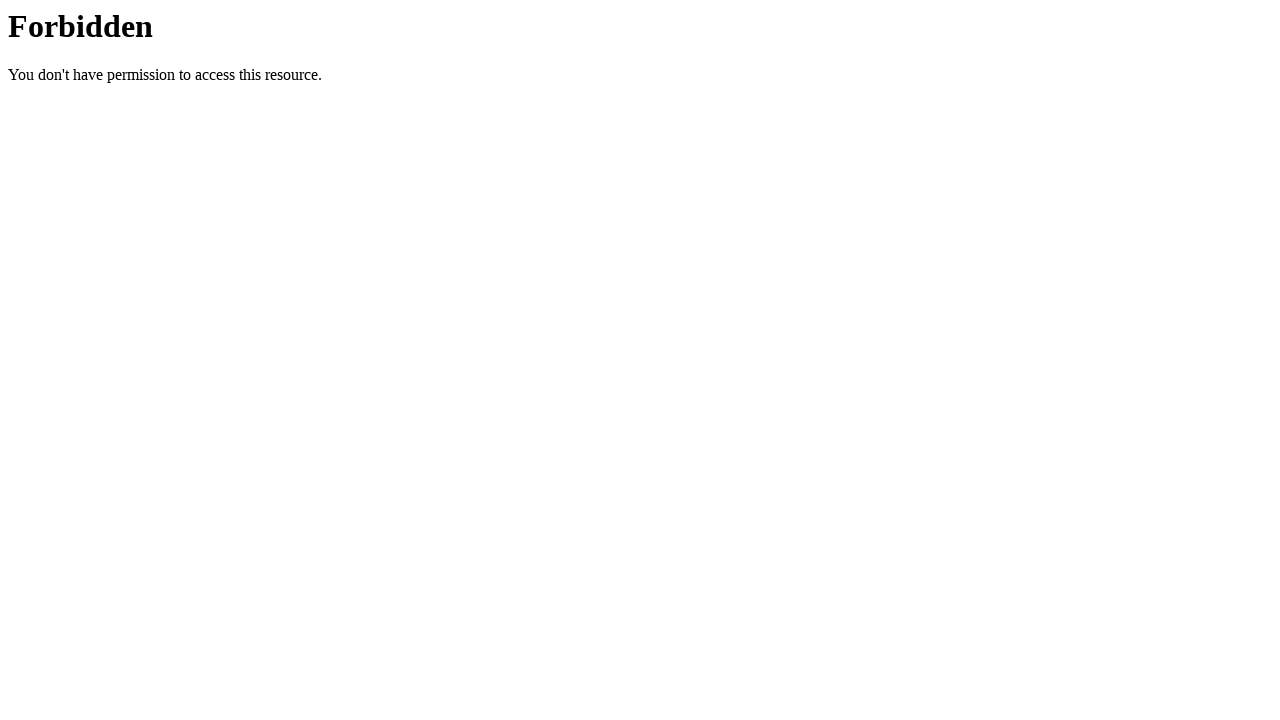

Navigated forward one page to return to second website (http://www.pavantestingtools.com/)
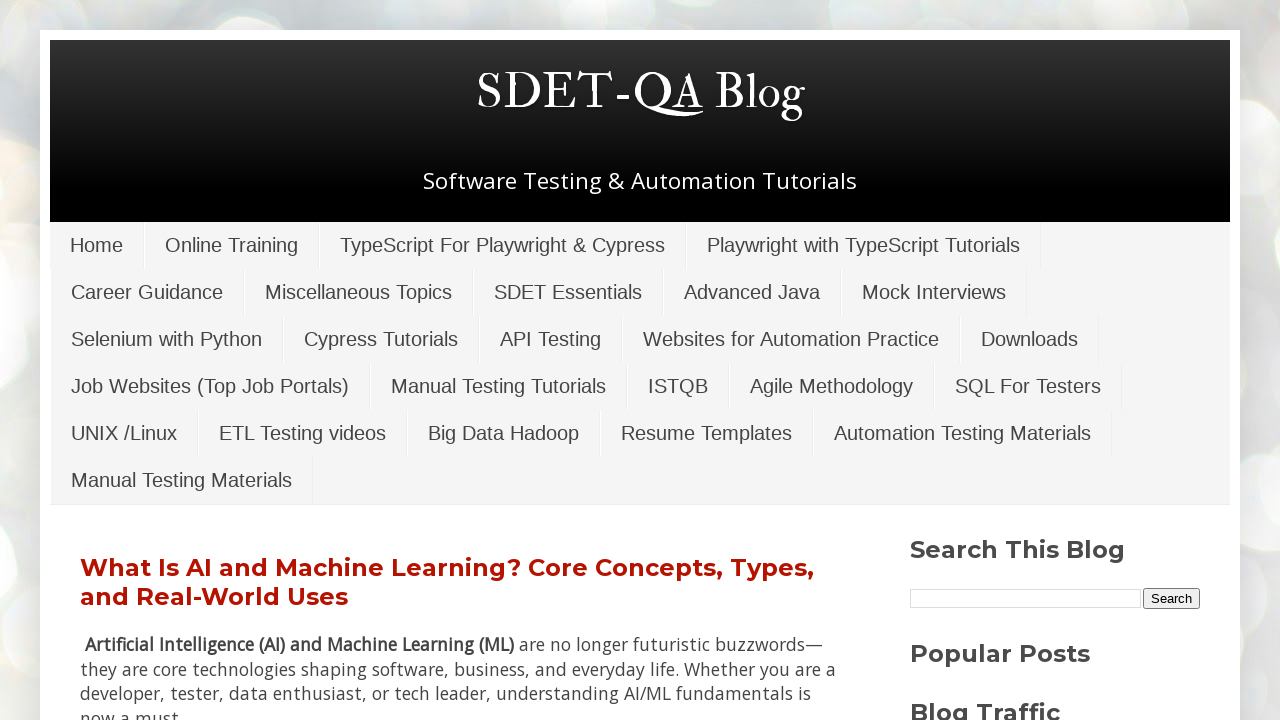

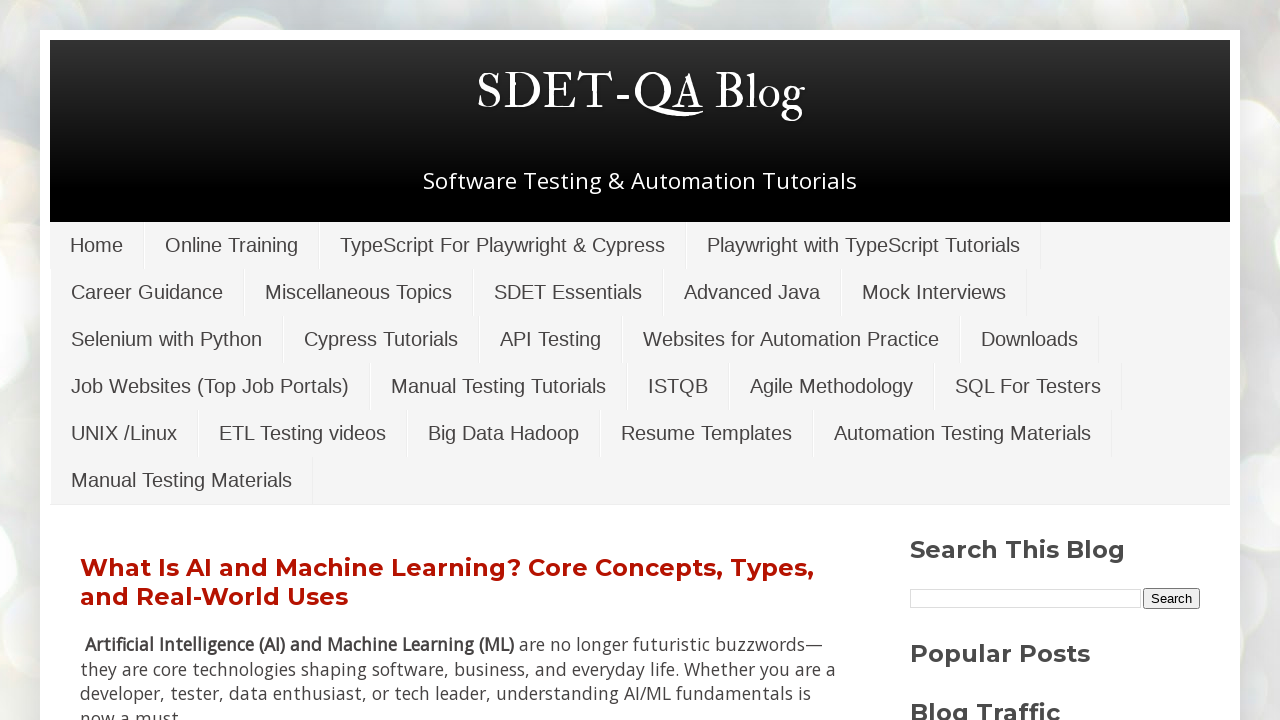